Tests timed JavaScript alert functionality by clicking a button that triggers an alert after 5 seconds, then accepting the alert dialog.

Starting URL: https://demoqa.com/alerts

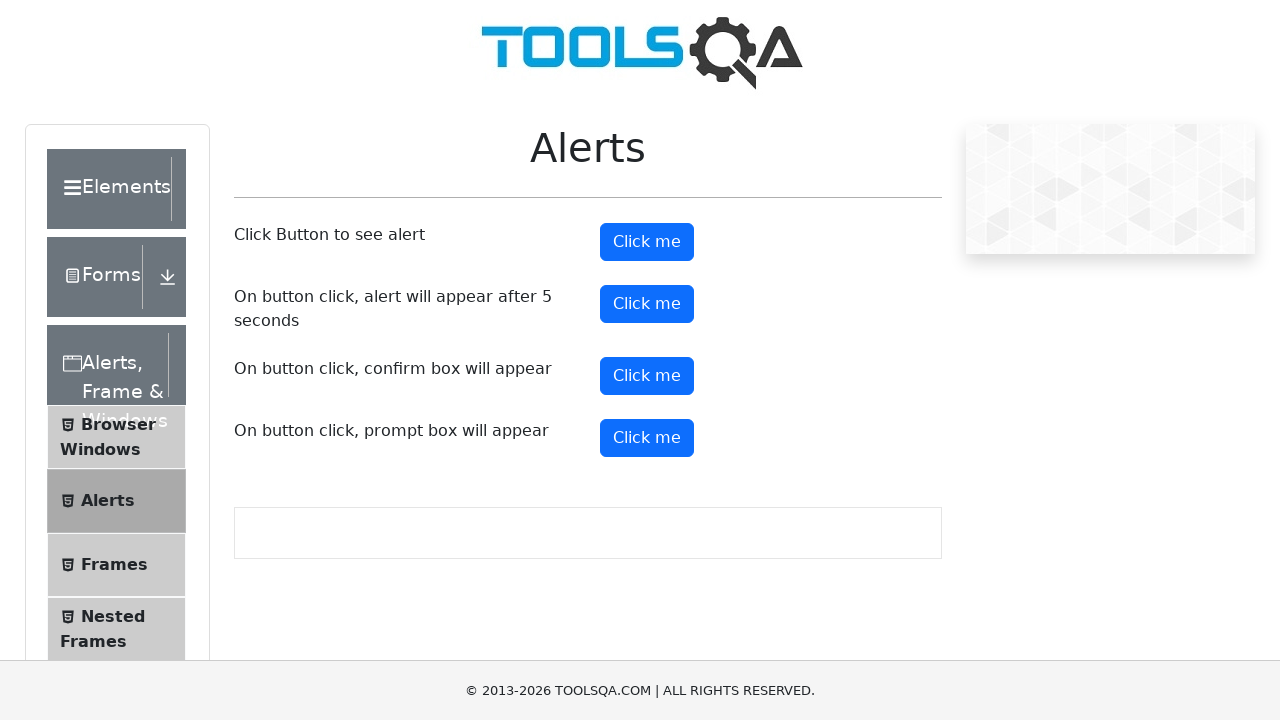

Set up dialog handler to automatically accept alerts
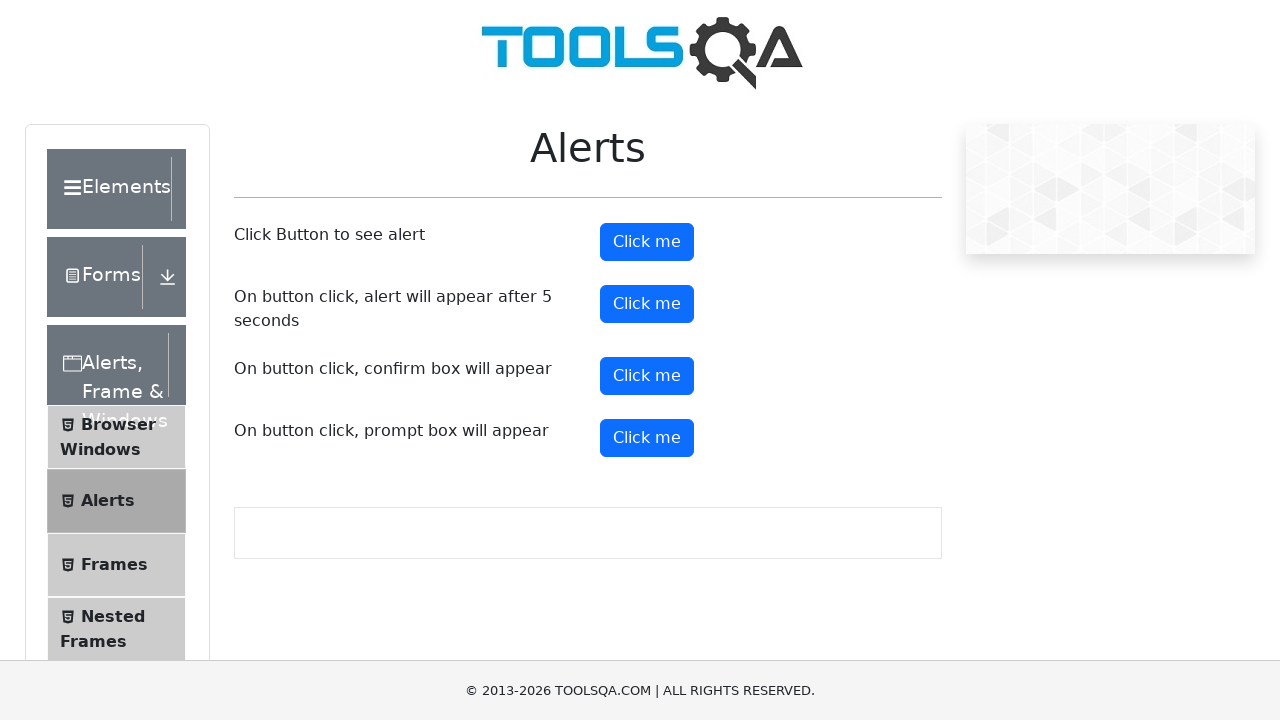

Clicked timer alert button to trigger 5-second delayed alert at (647, 304) on #timerAlertButton
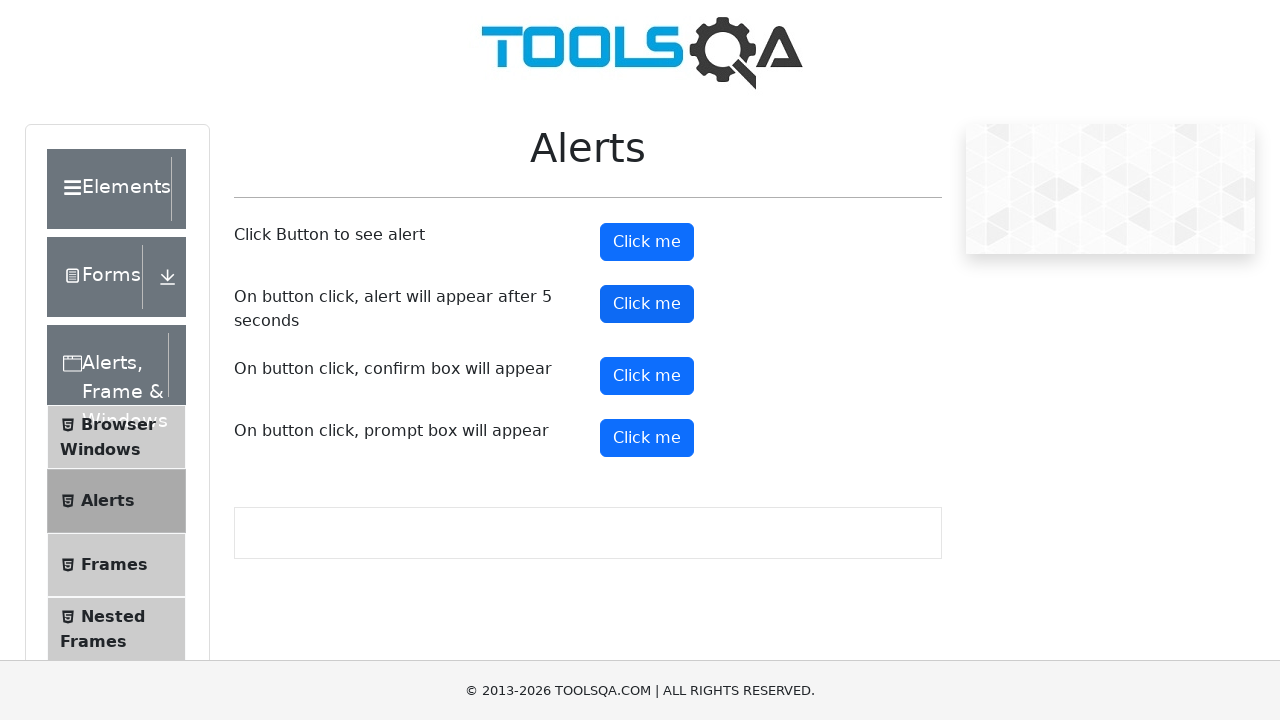

Waited 6 seconds for timed alert to appear and be automatically accepted
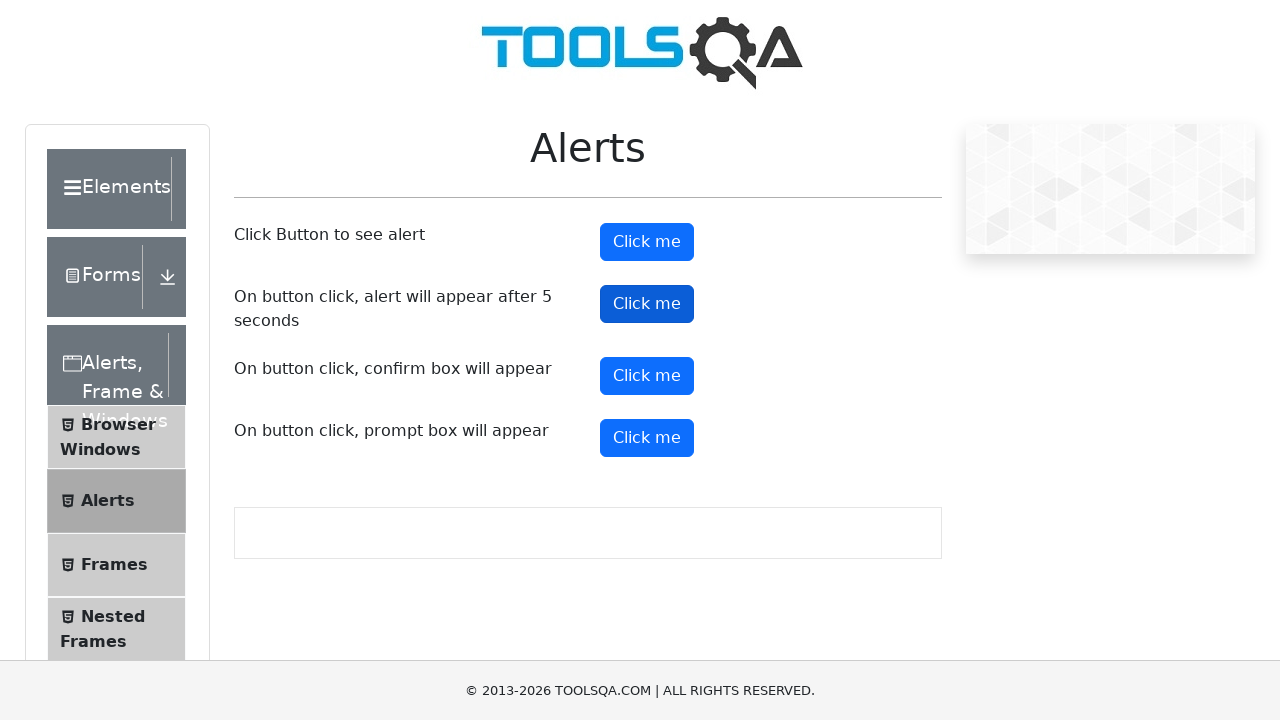

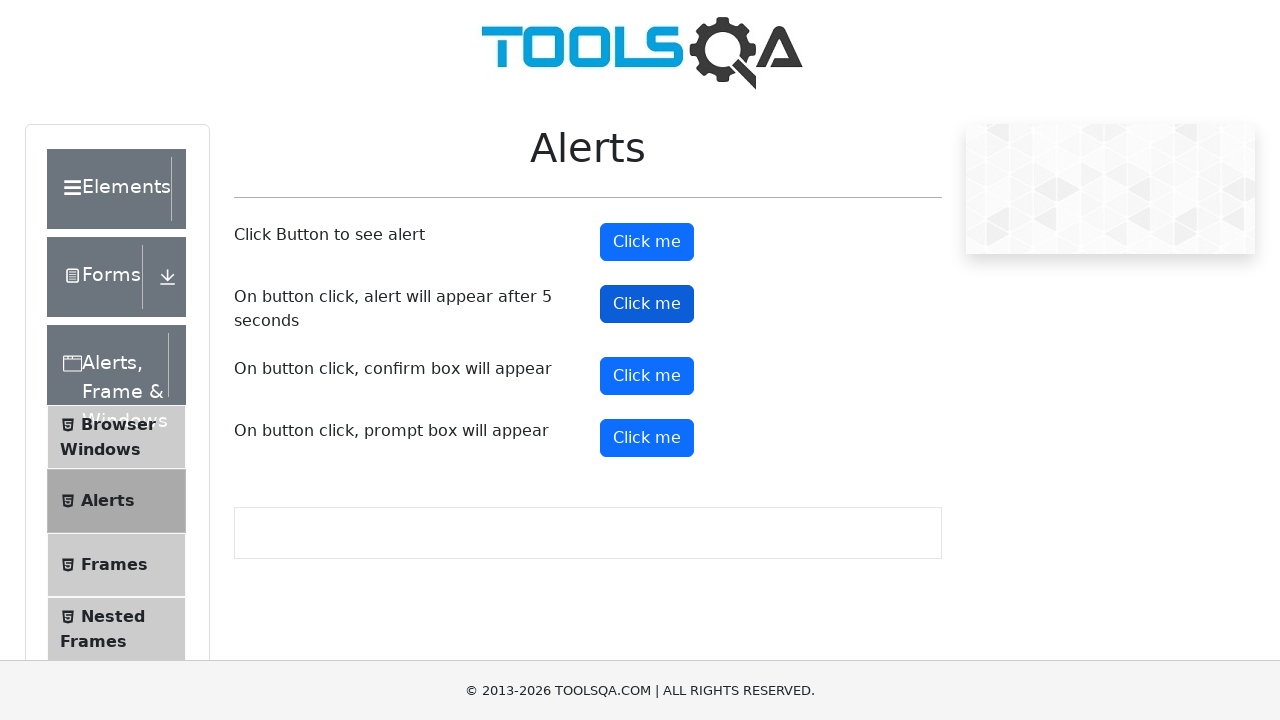